Interacts with a shadow DOM element by accessing the shadow root and filling an input field within it

Starting URL: https://books-pwakit.appspot.com/

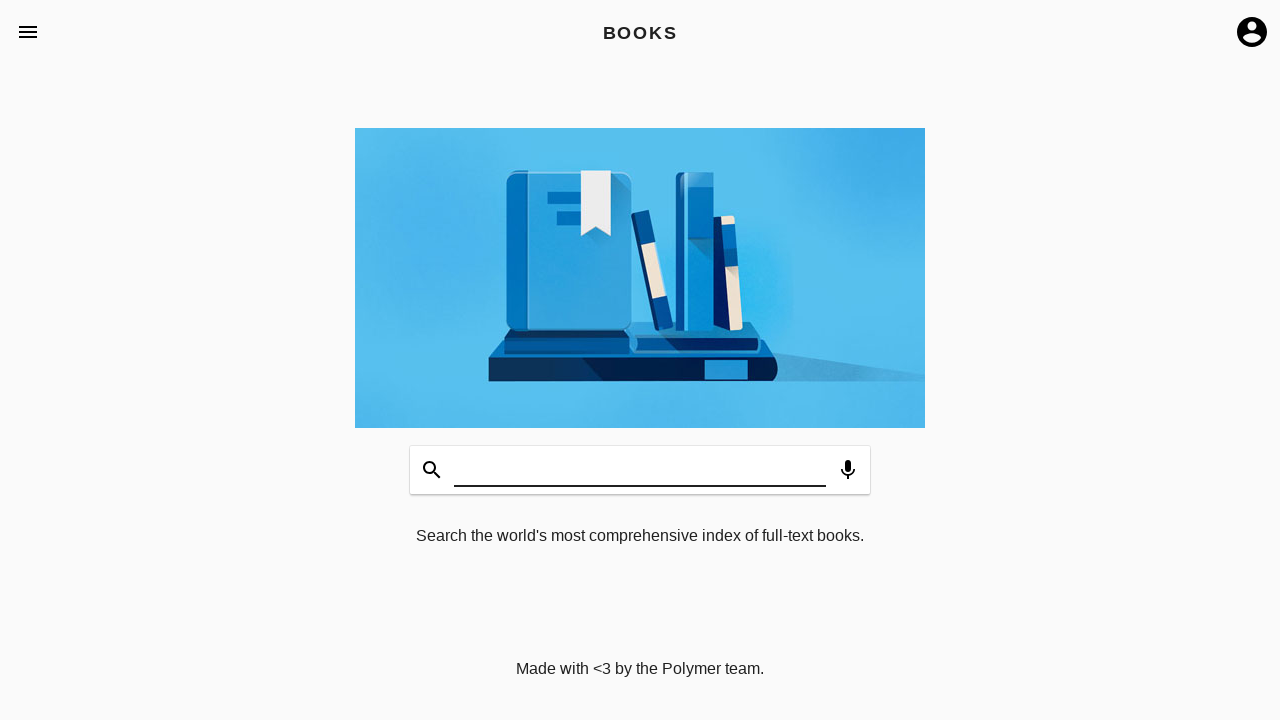

Located book-app element with apptitle='BOOKS'
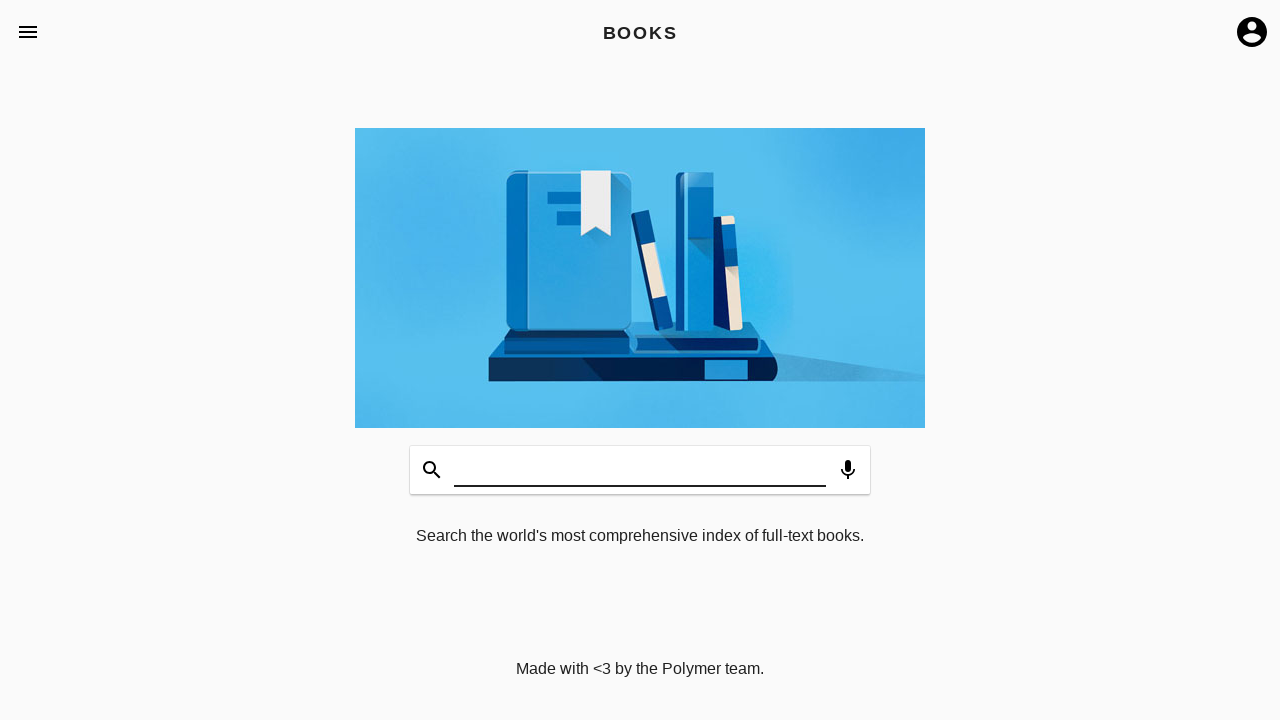

Accessed shadow DOM, found input field with id='input', and filled it with 'hi'
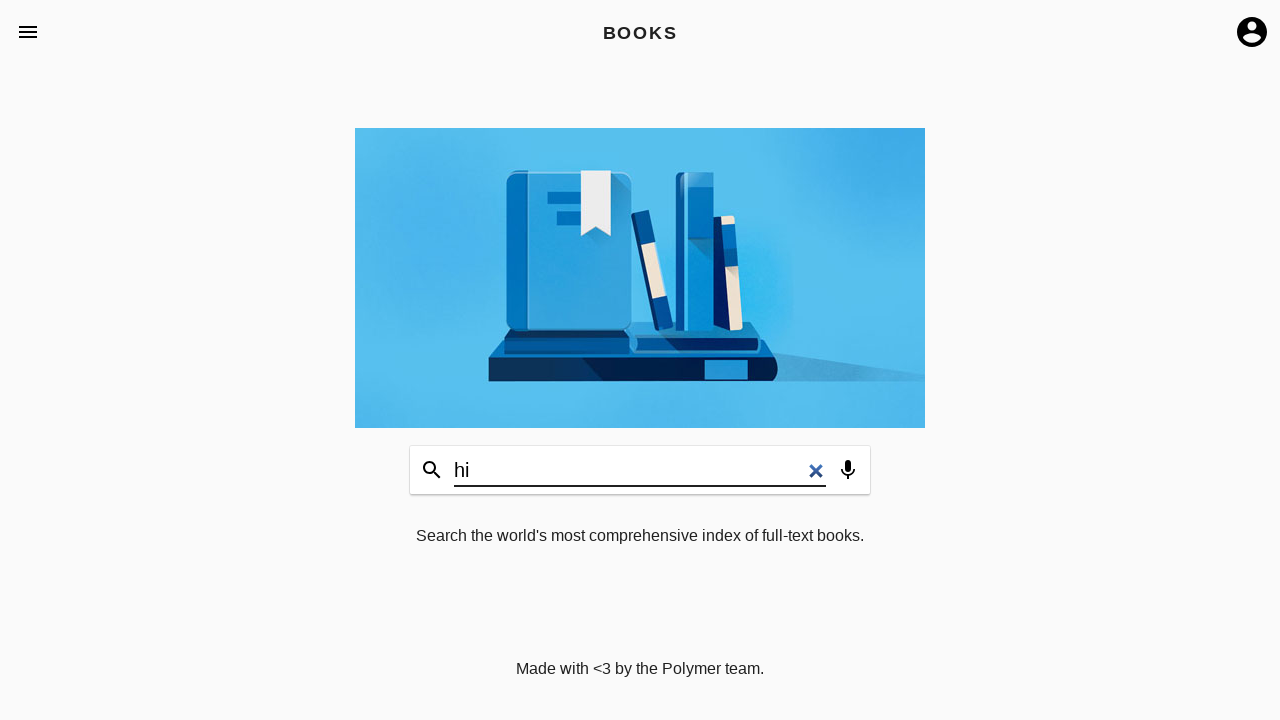

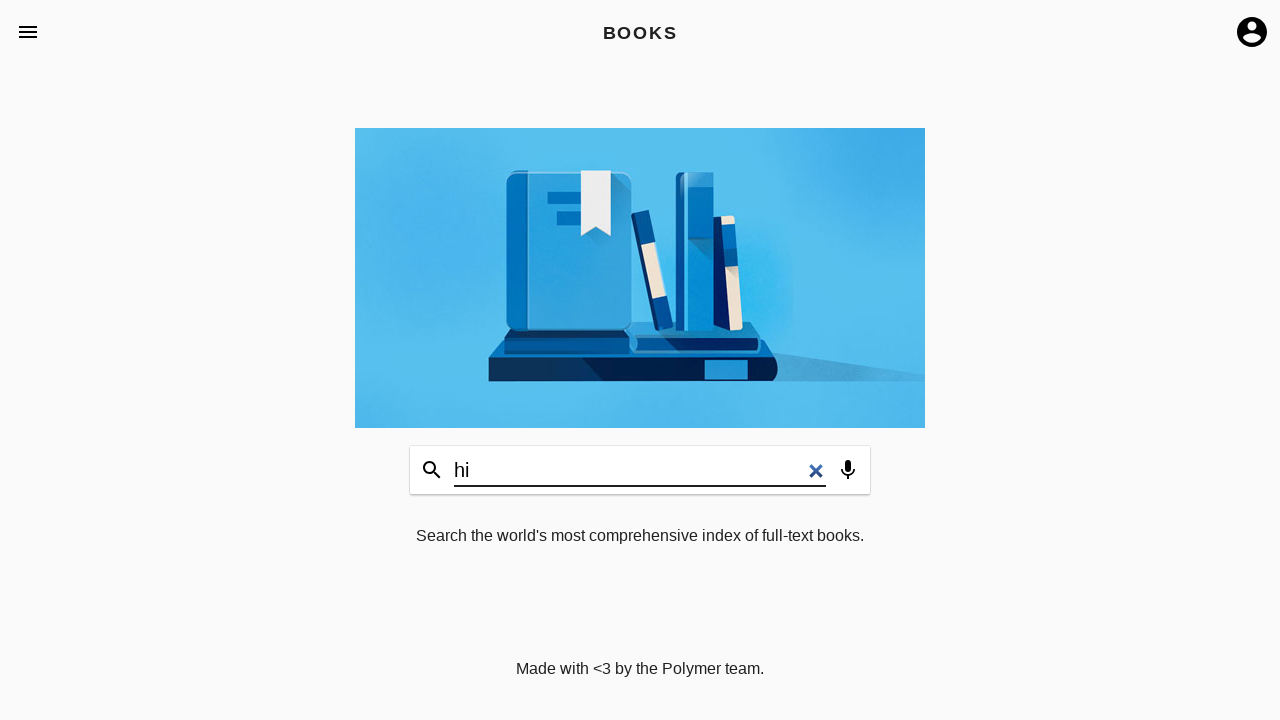